Tests browser navigation by going back and forward after initial page load

Starting URL: http://40012366.com.cn

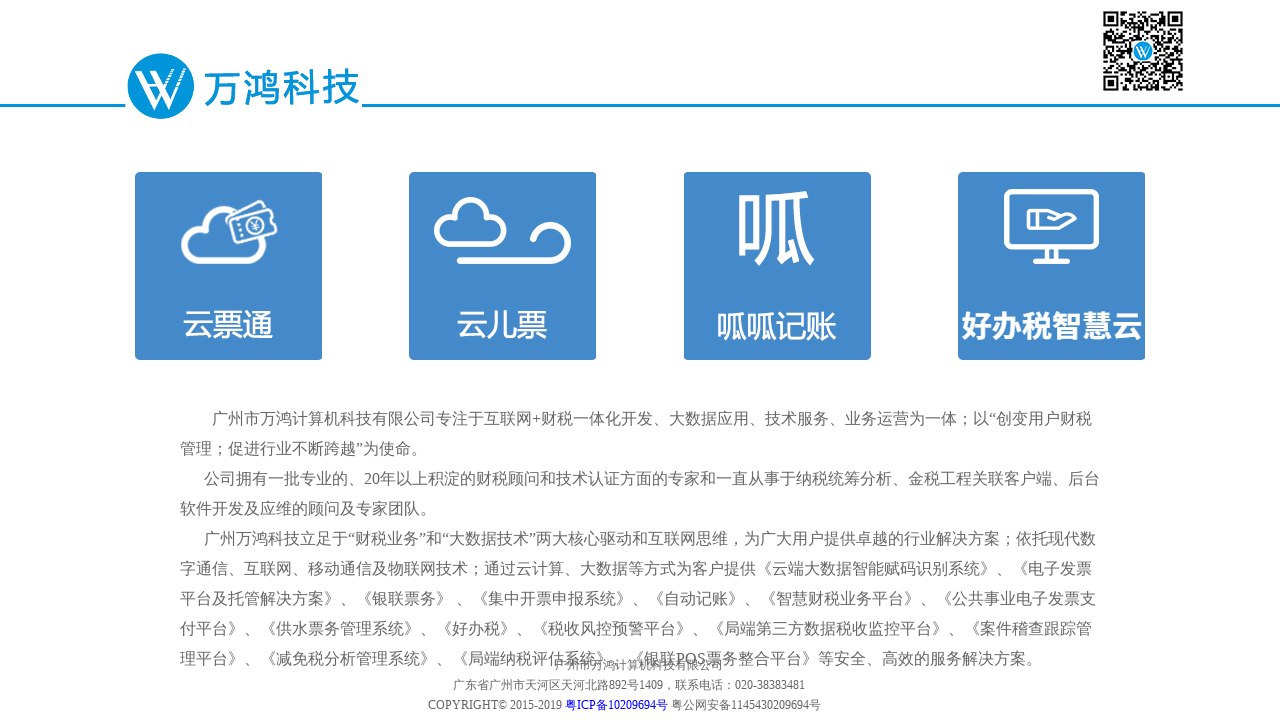

Initial page loaded and network idle achieved at http://40012366.com.cn
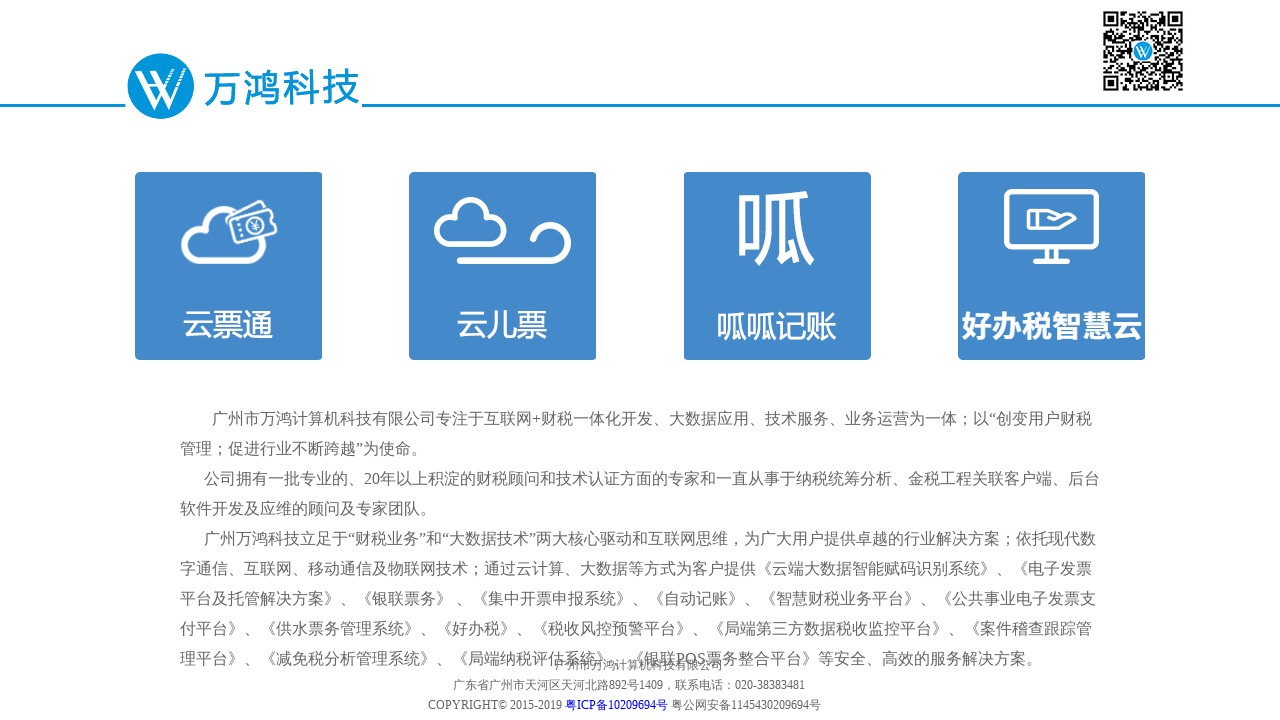

Navigated back in browser history
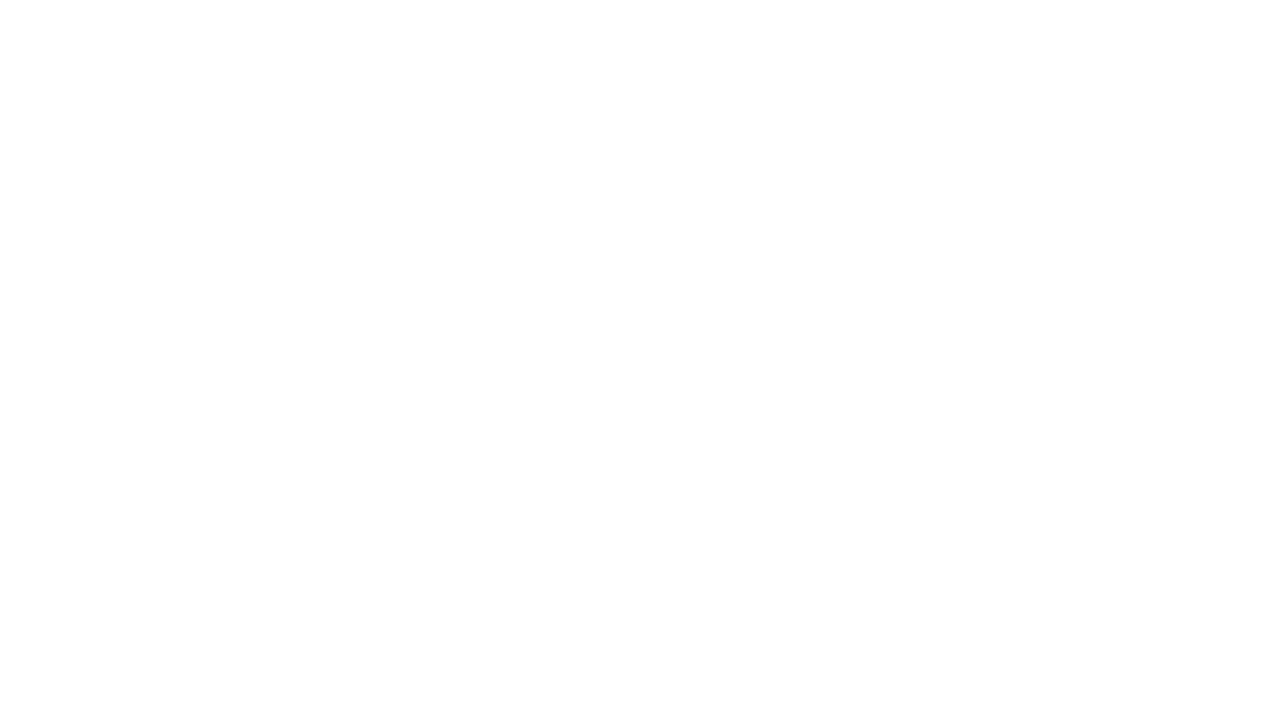

Navigated forward in browser history to return to original page
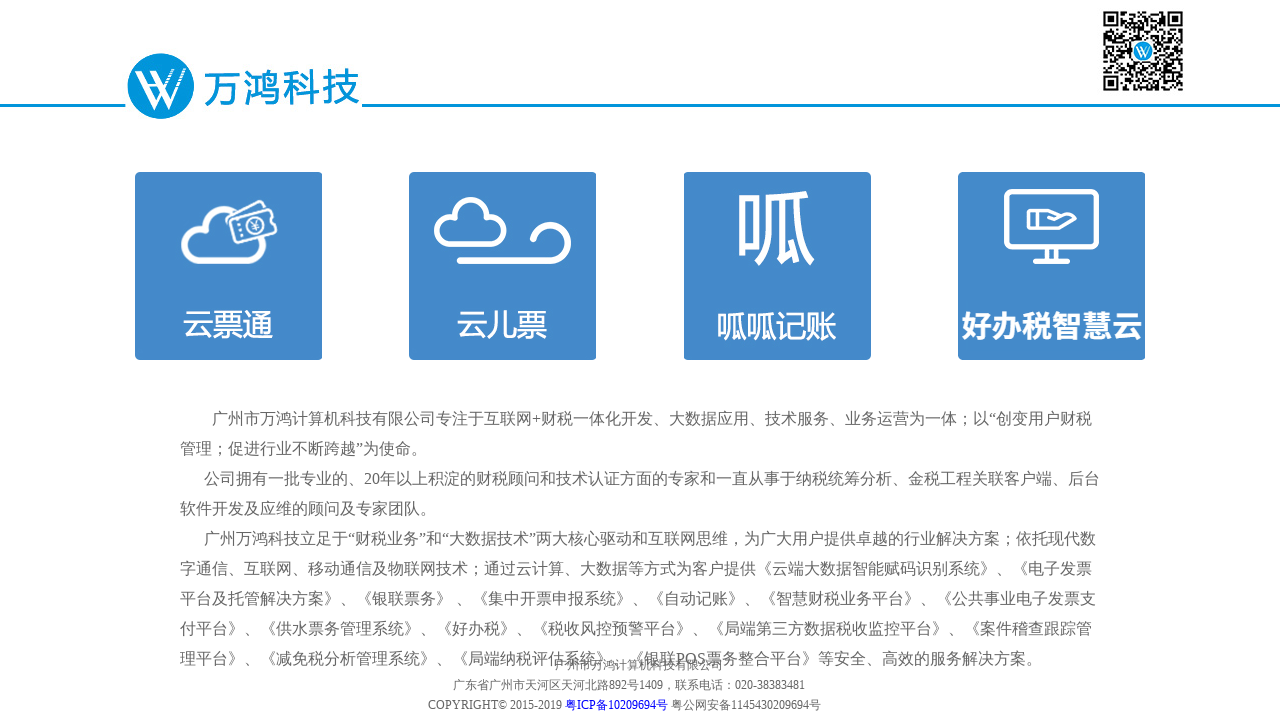

Page reloaded and network idle achieved after forward navigation
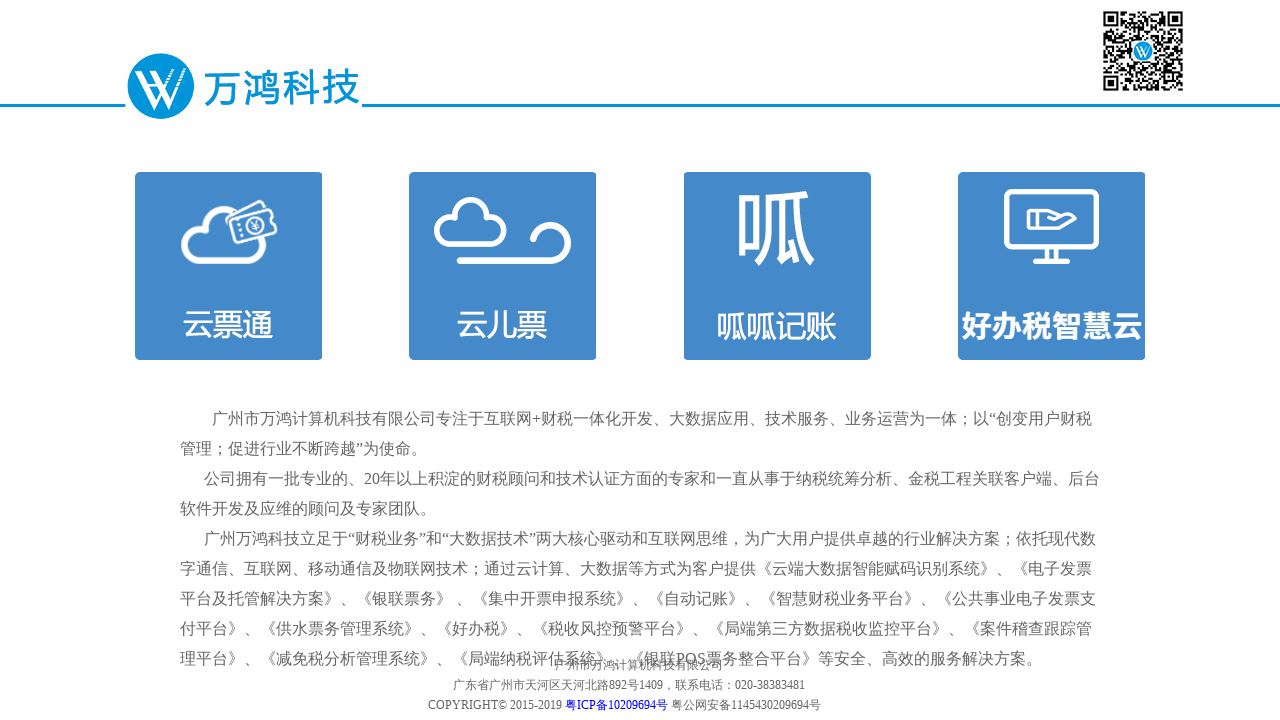

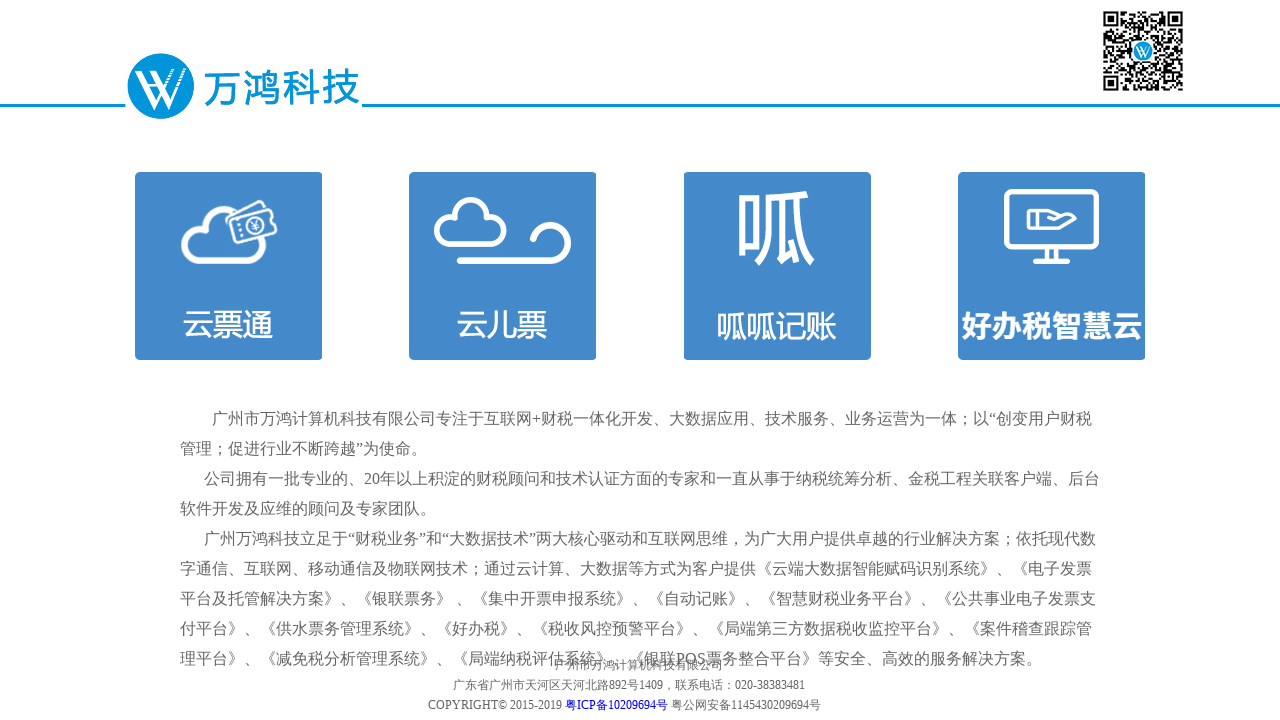